Tests home page responsiveness by changing viewport sizes to desktop, tablet, and mobile dimensions

Starting URL: https://mustershop-baiersdorf.de

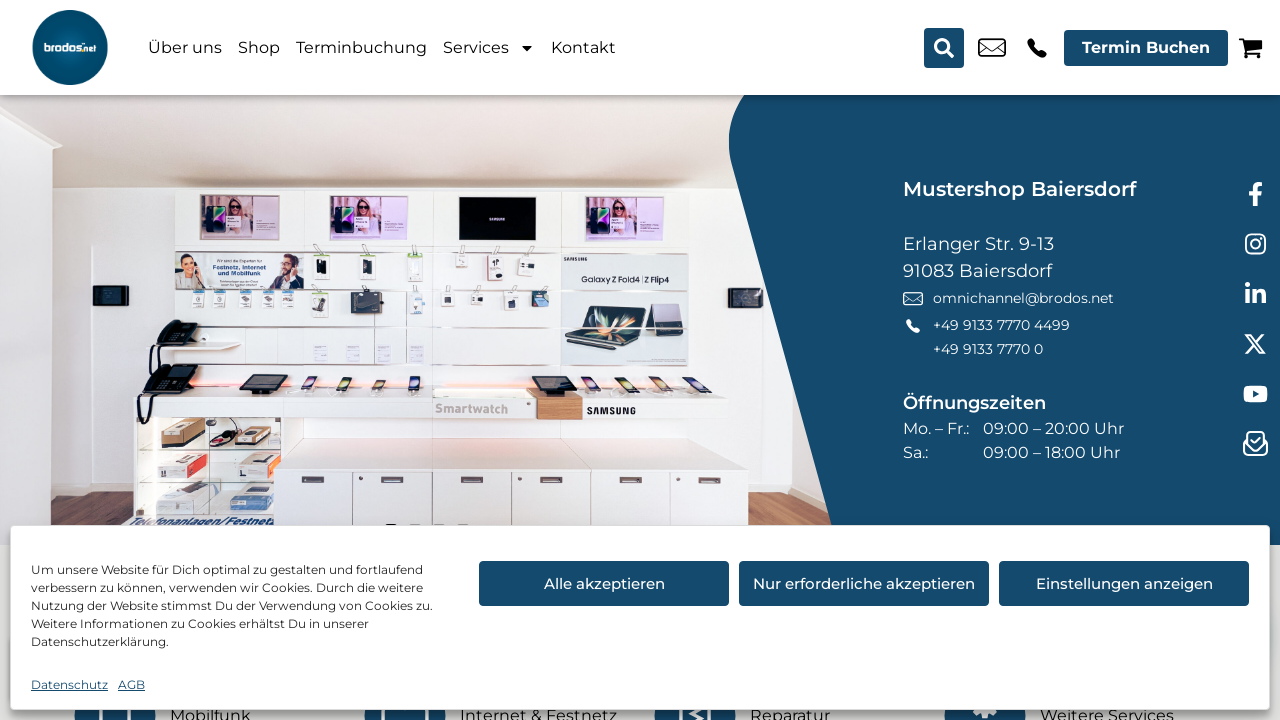

Set viewport to desktop dimensions (1280x800)
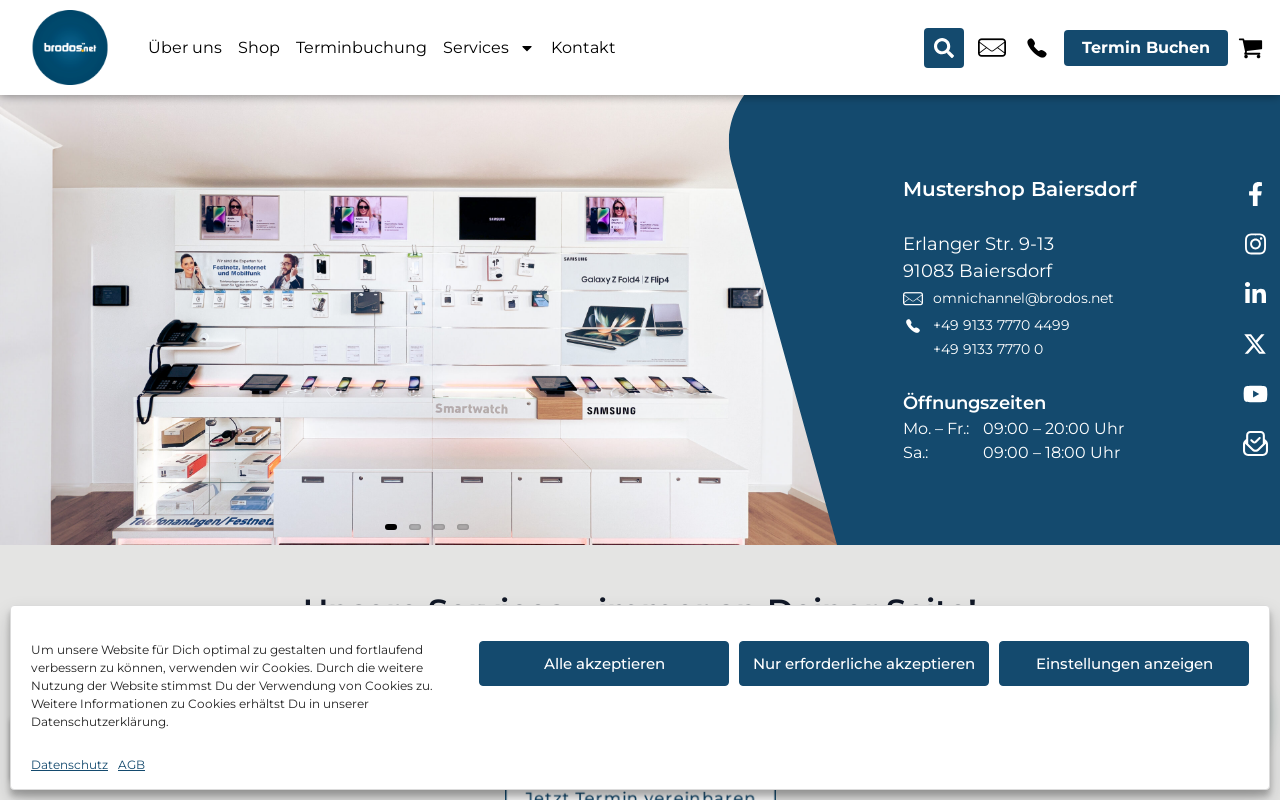

Desktop viewport loaded and network idle
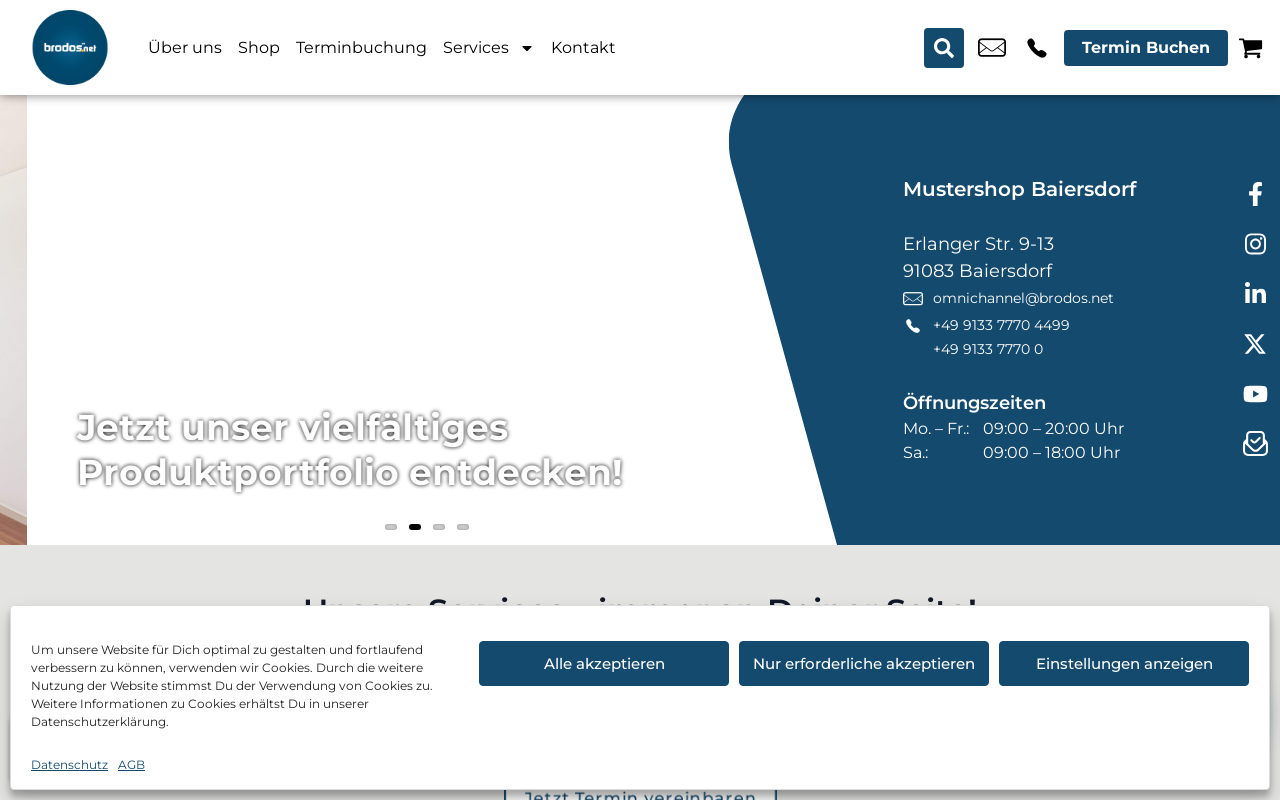

Set viewport to tablet dimensions (1024x768)
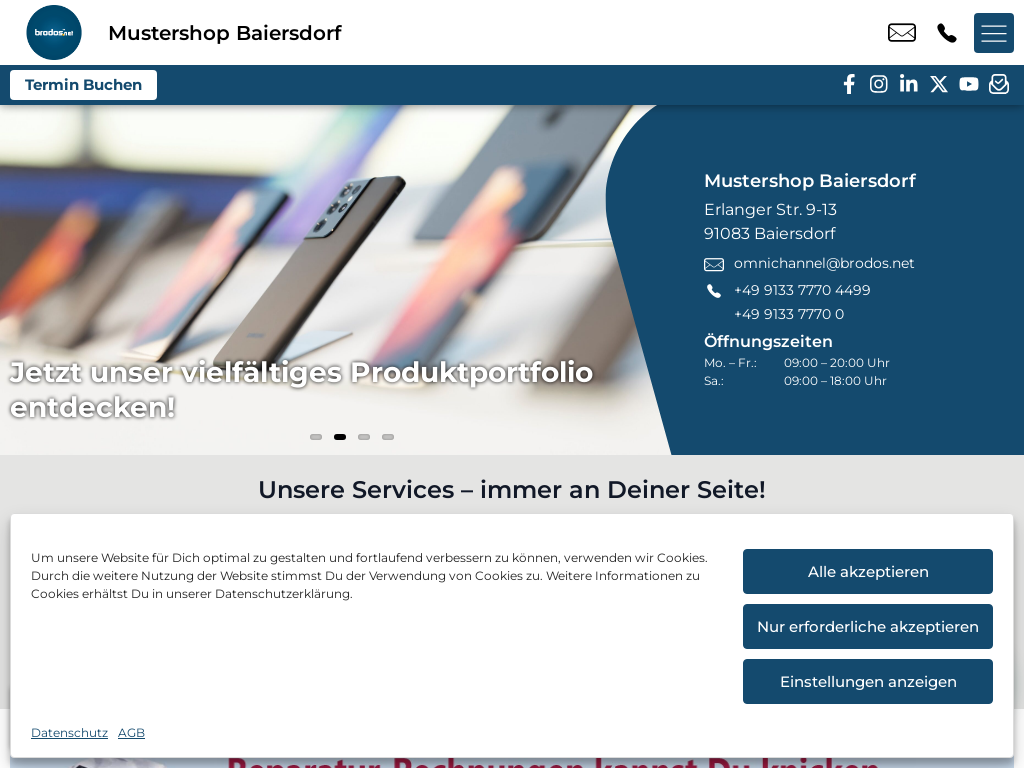

Tablet viewport loaded and network idle
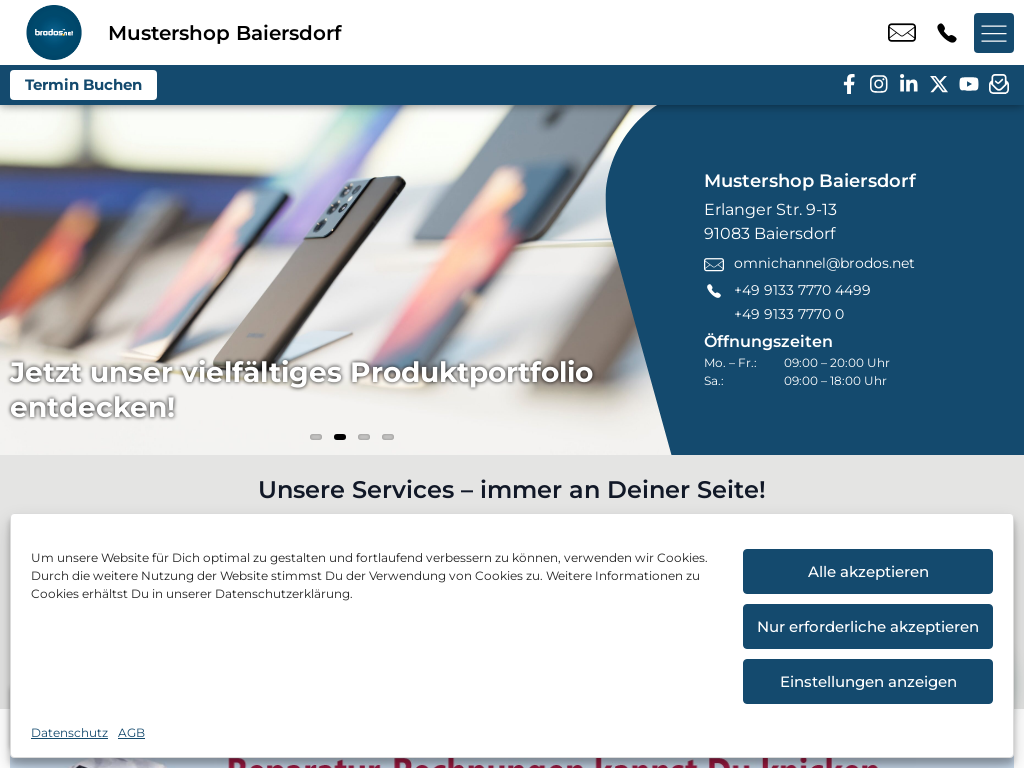

Set viewport to mobile dimensions (375x667)
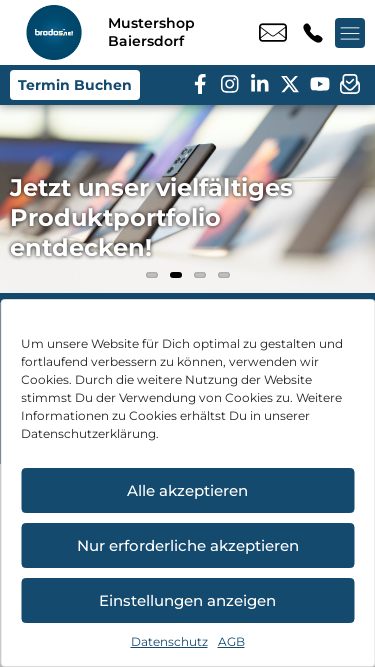

Mobile viewport loaded and network idle
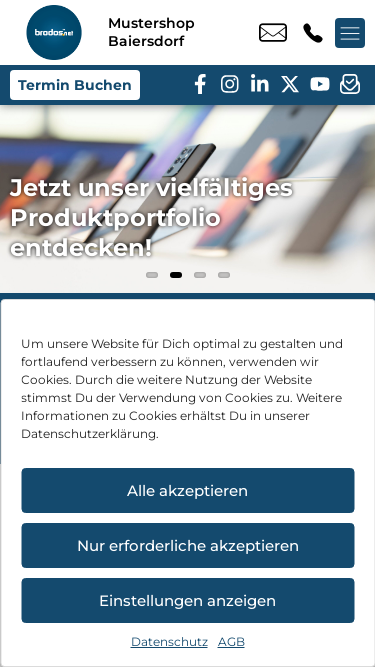

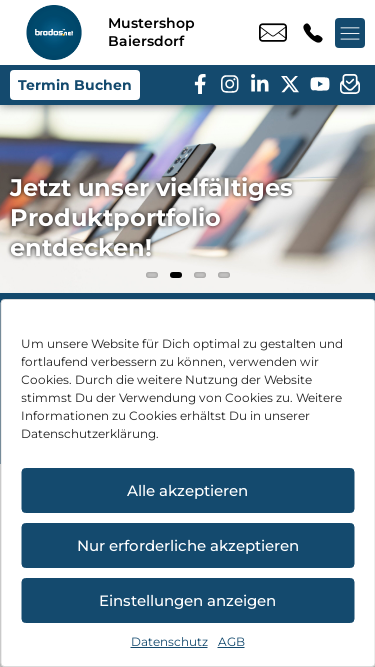